Tests alert handling by clicking a button to trigger an alert and then accepting it

Starting URL: http://formy-project.herokuapp.com/switch-window

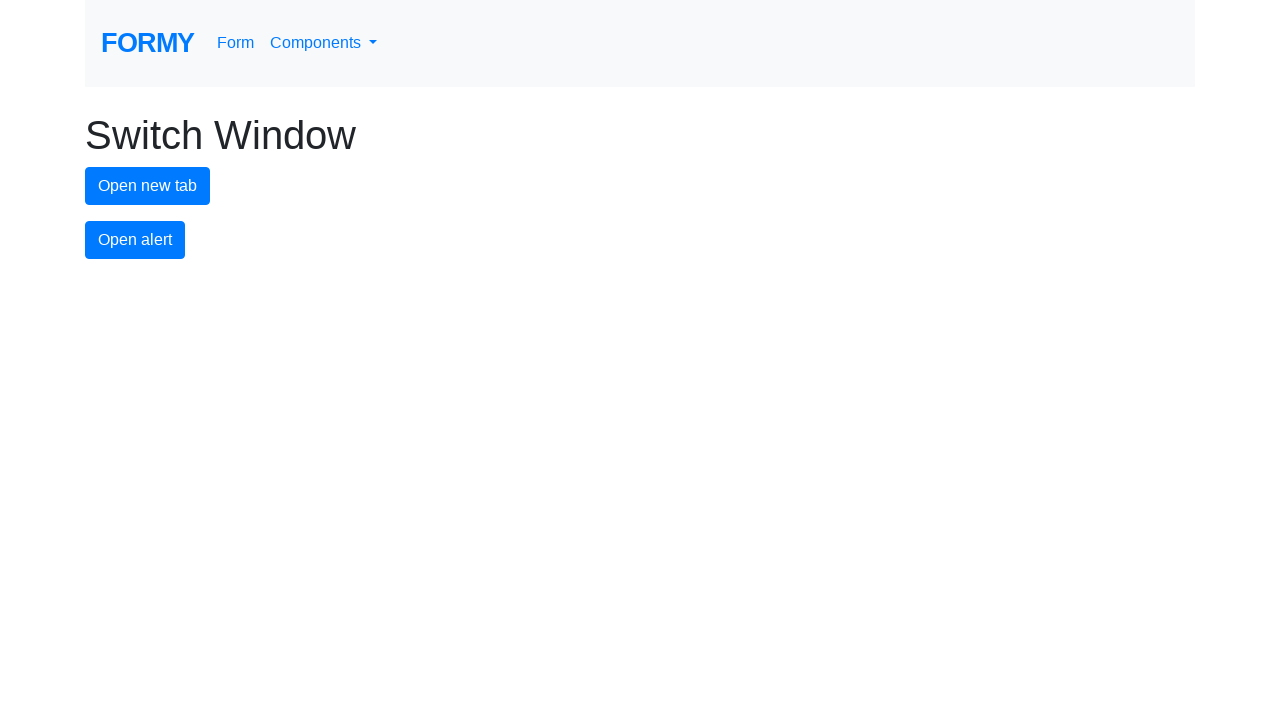

Clicked alert button to trigger alert at (135, 240) on #alert-button
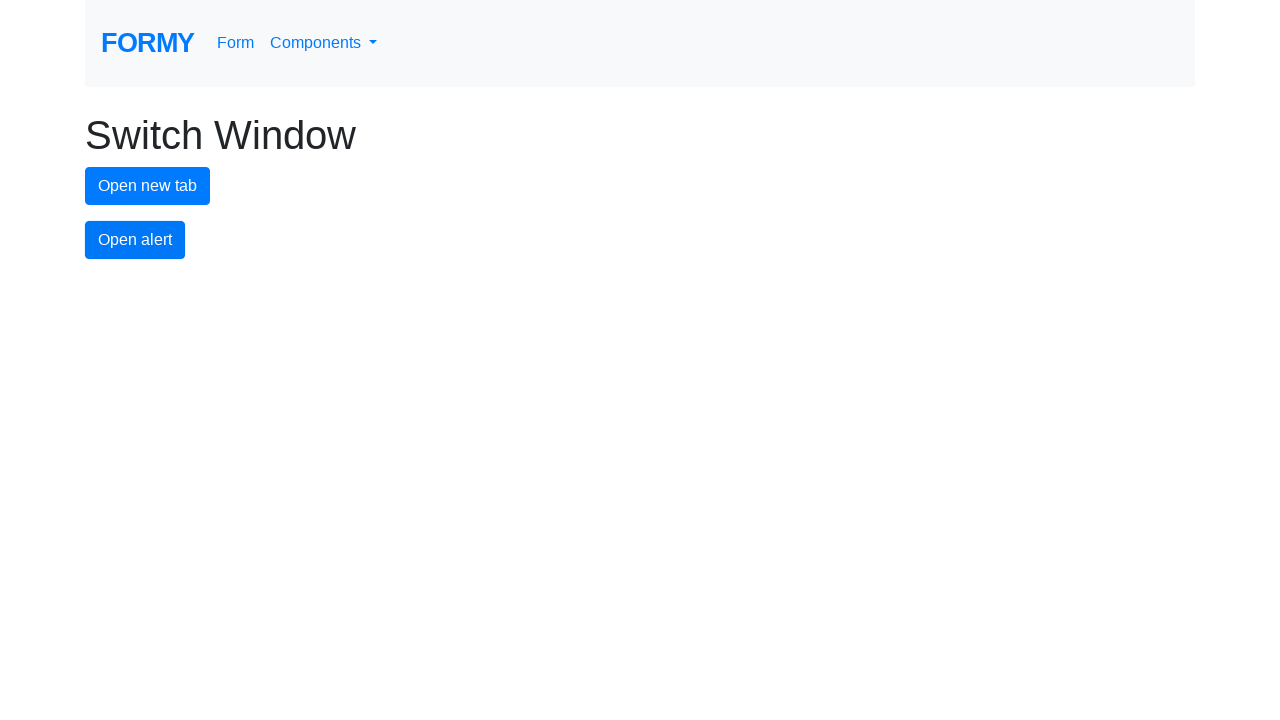

Set up dialog handler to accept alert
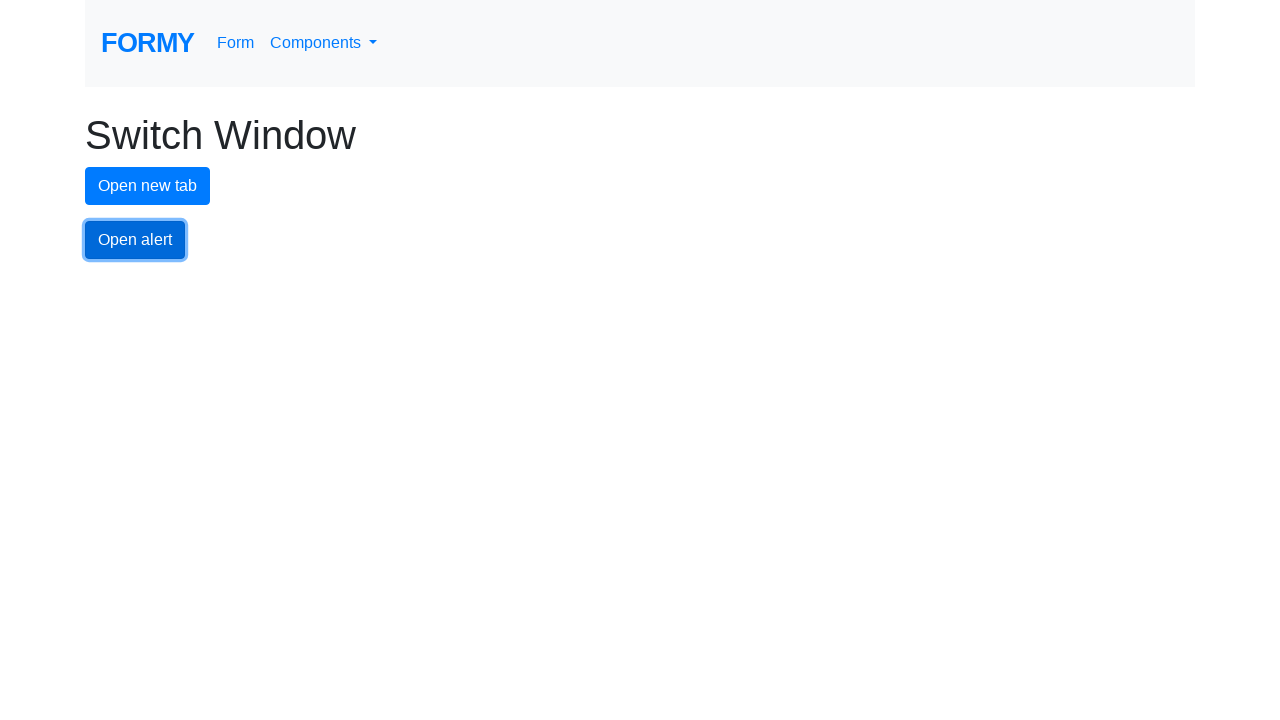

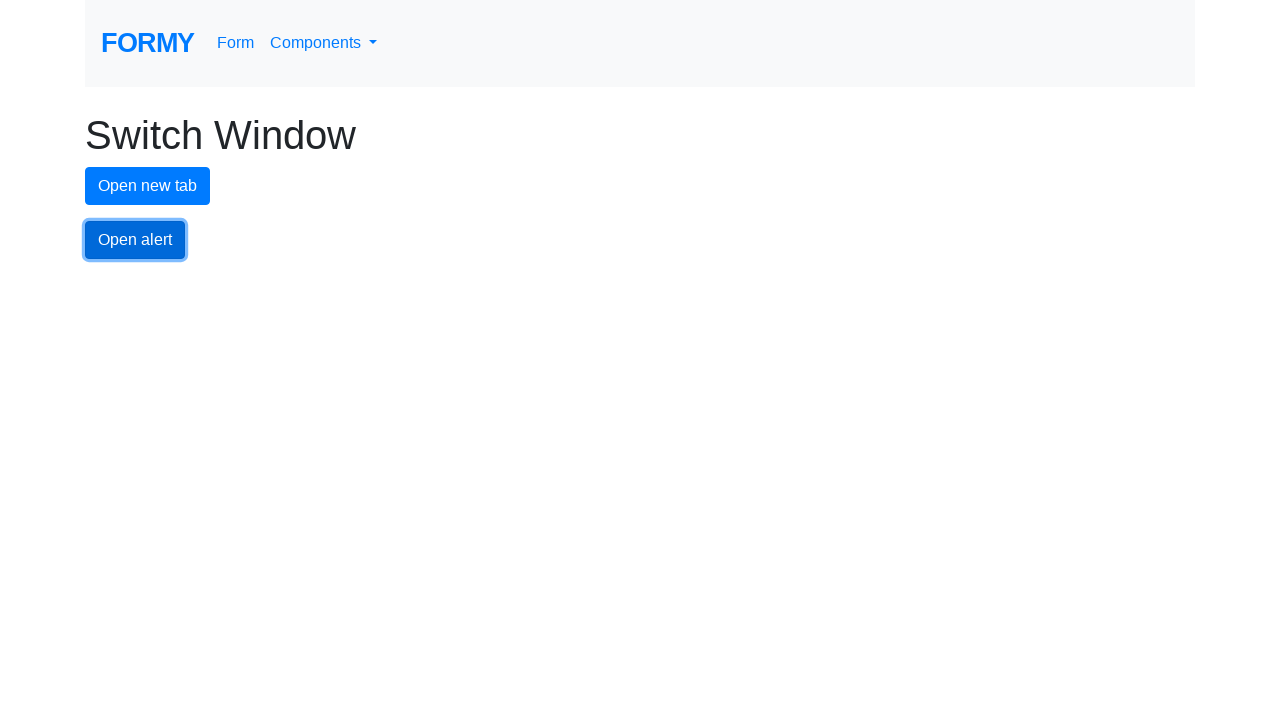